Tests JavaScript alert handling by clicking a button that triggers an alert and accepting it

Starting URL: http://the-internet.herokuapp.com/javascript_alerts

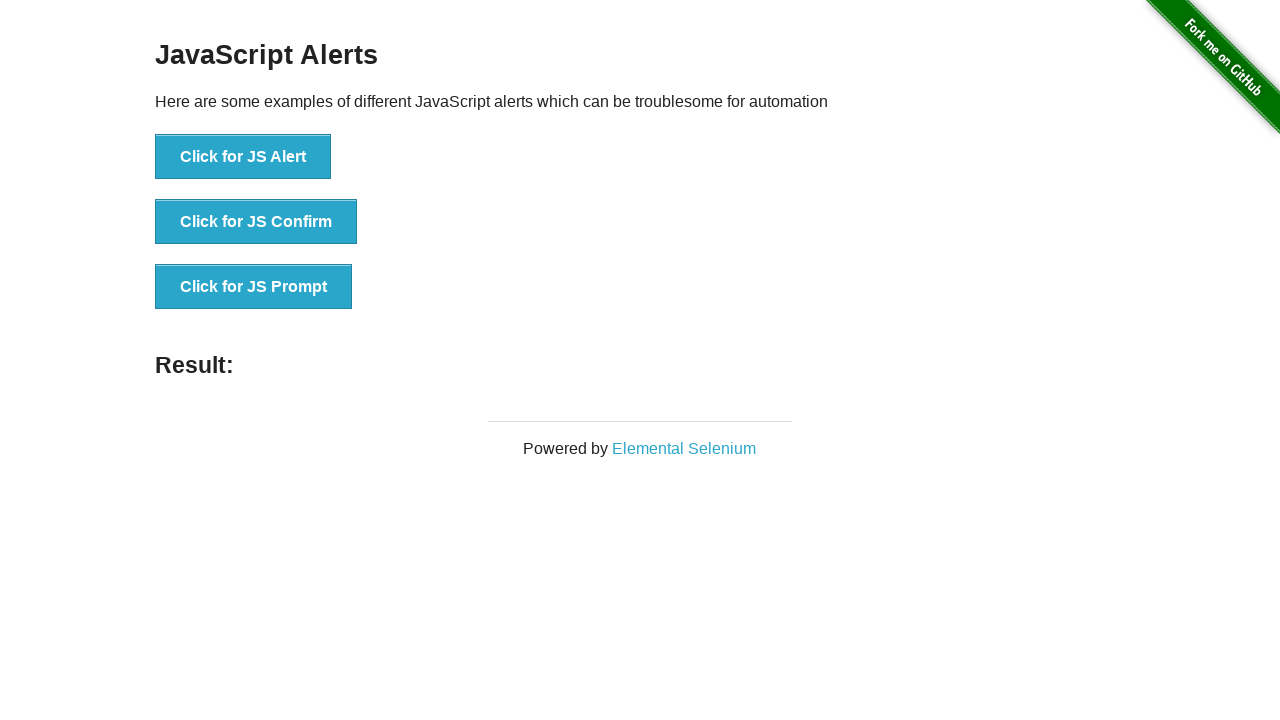

Set up dialog handler to accept alerts
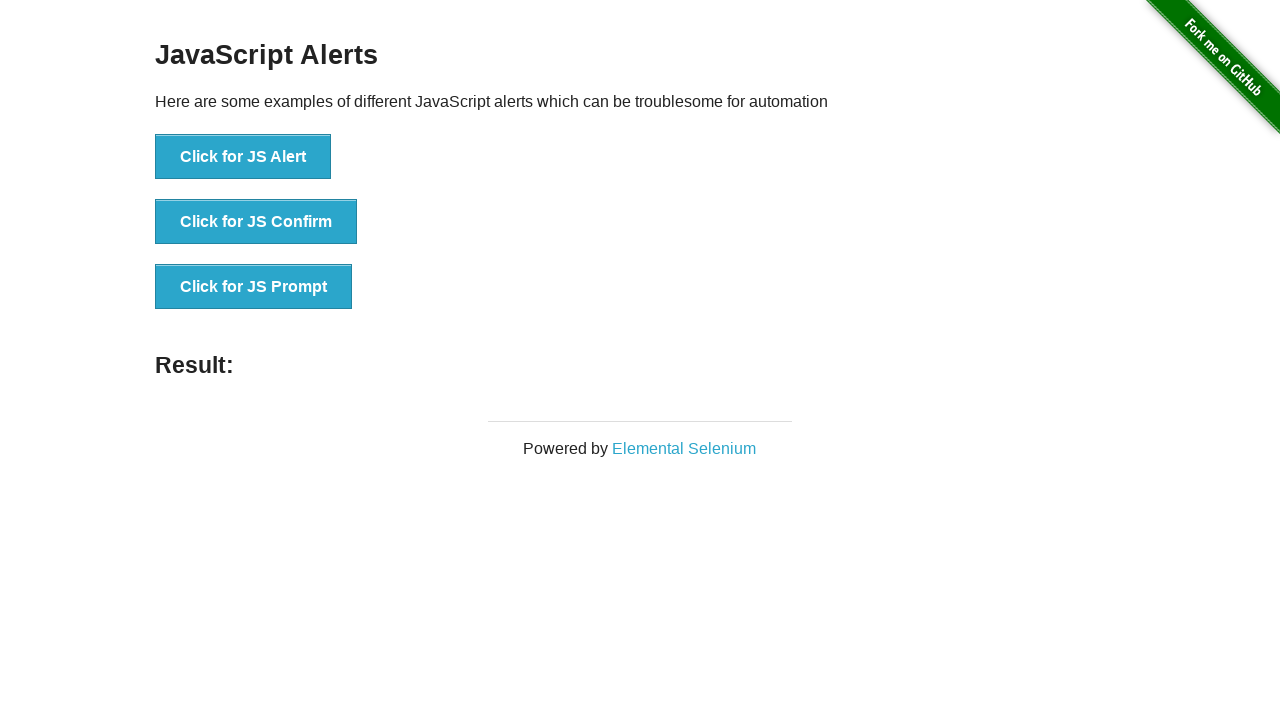

Clicked the first button to trigger JavaScript alert at (243, 157) on button >> nth=0
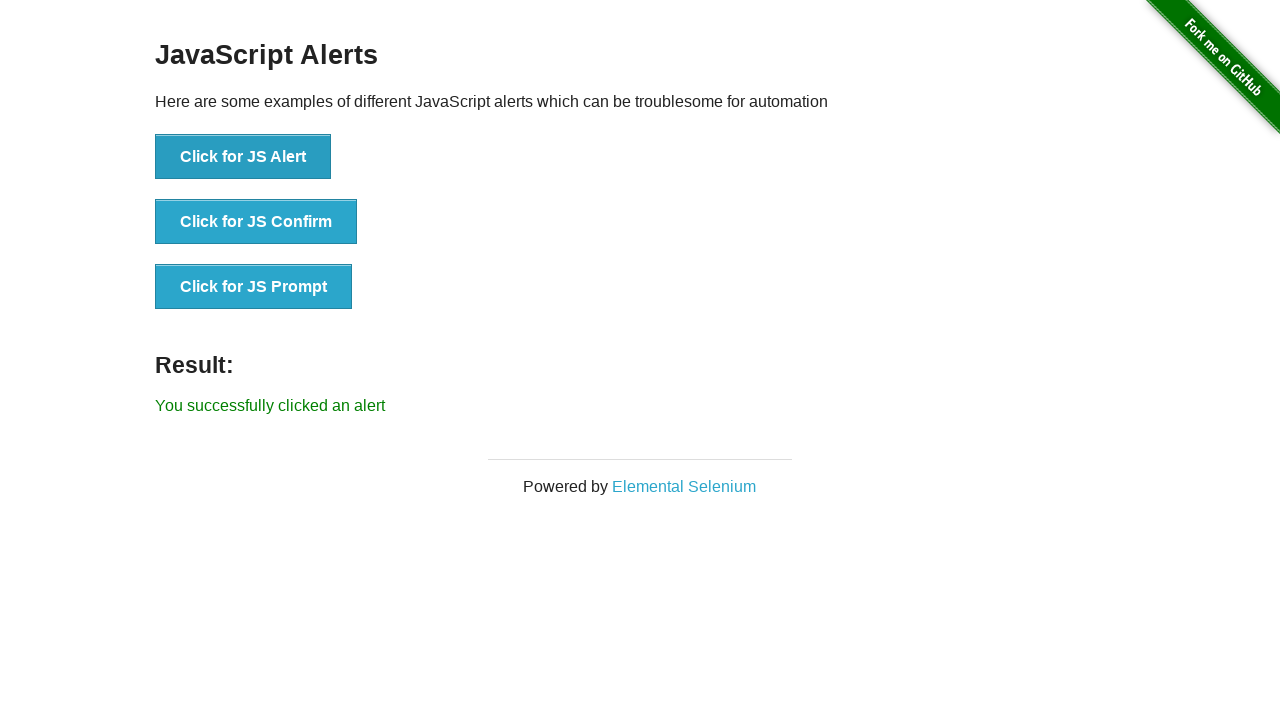

Result message appeared after alert was accepted
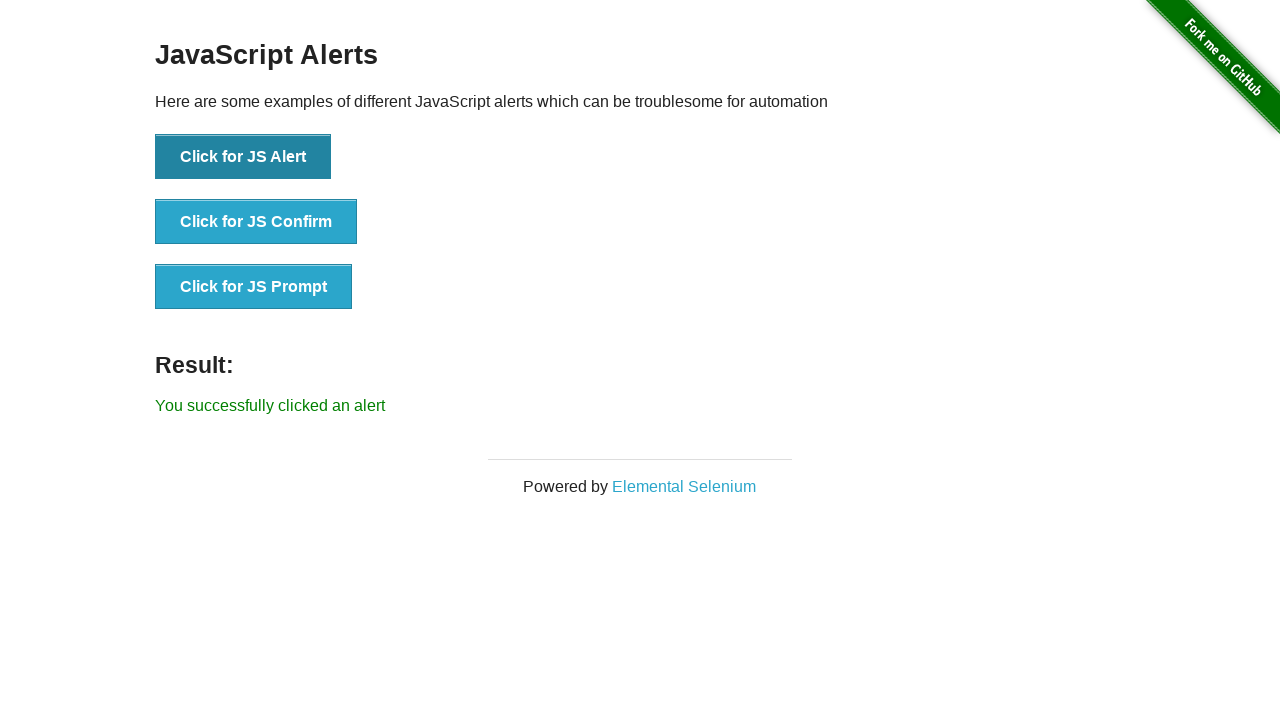

Verified result message: 'You successfully clicked an alert'
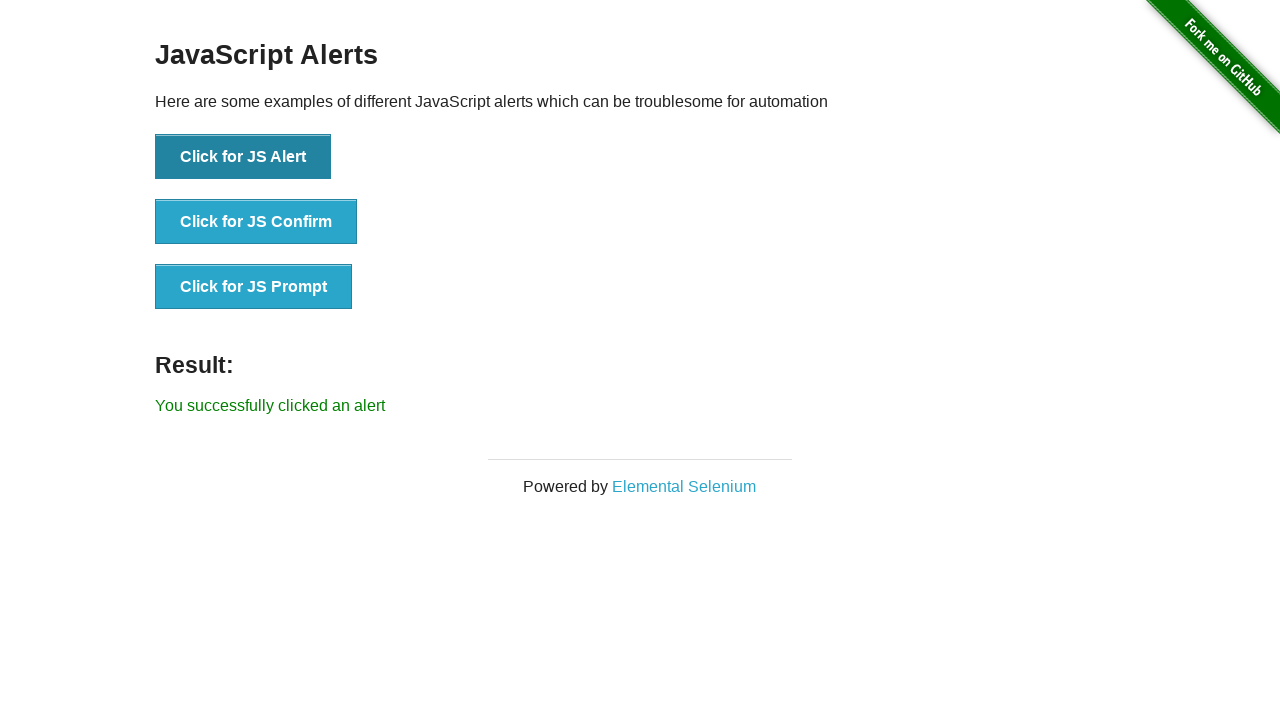

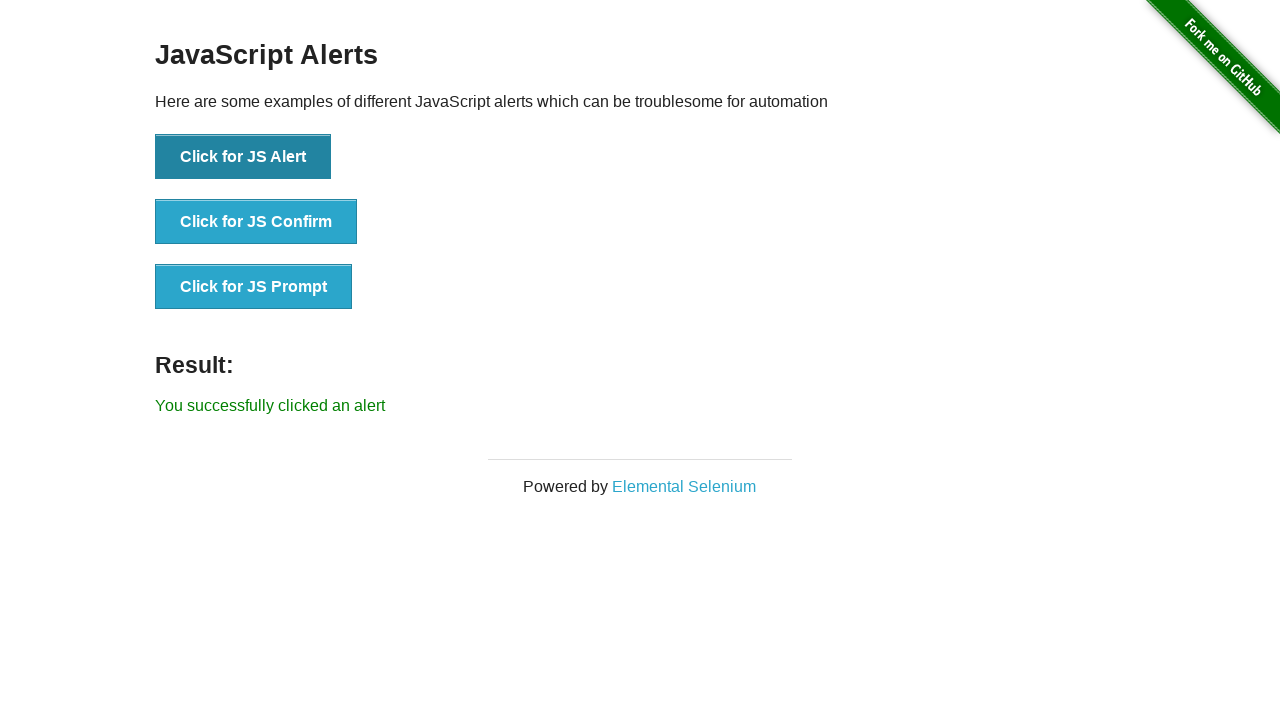